Tests checkbox functionality by checking if a checkbox is selected and clicking it if not

Starting URL: http://syntaxprojects.com/basic-checkbox-demo.php

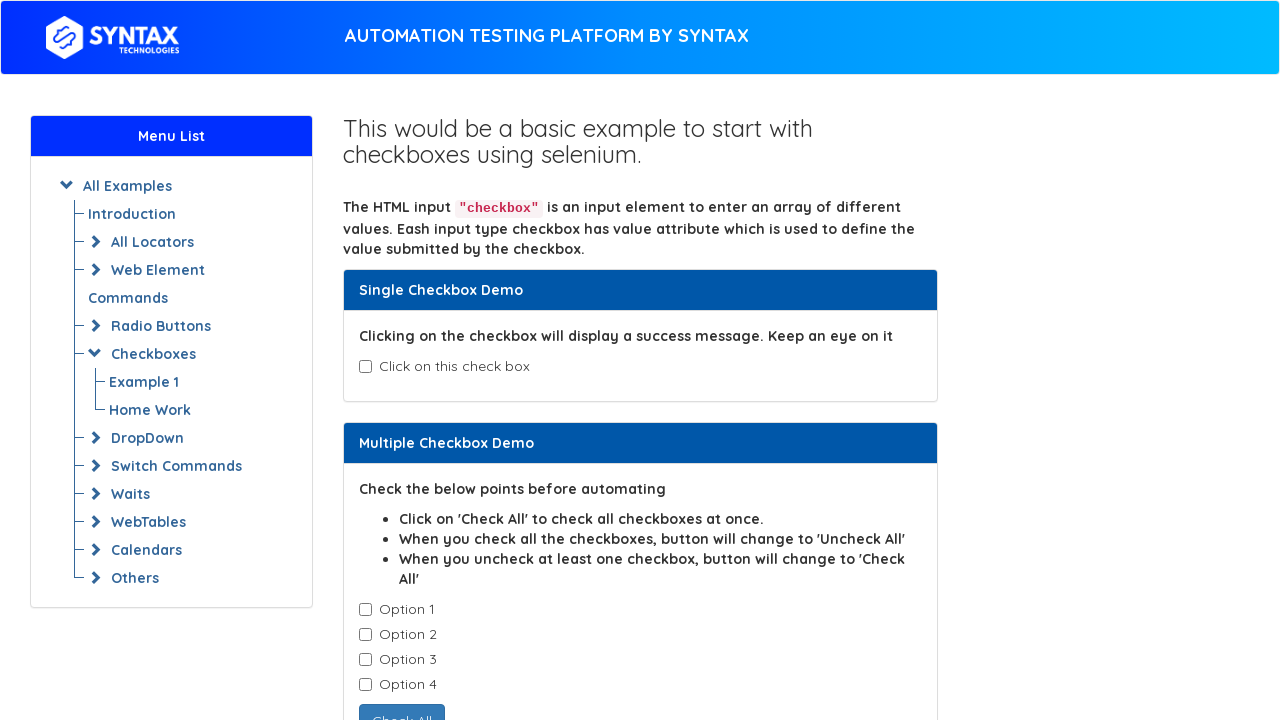

Navigated to checkbox demo page
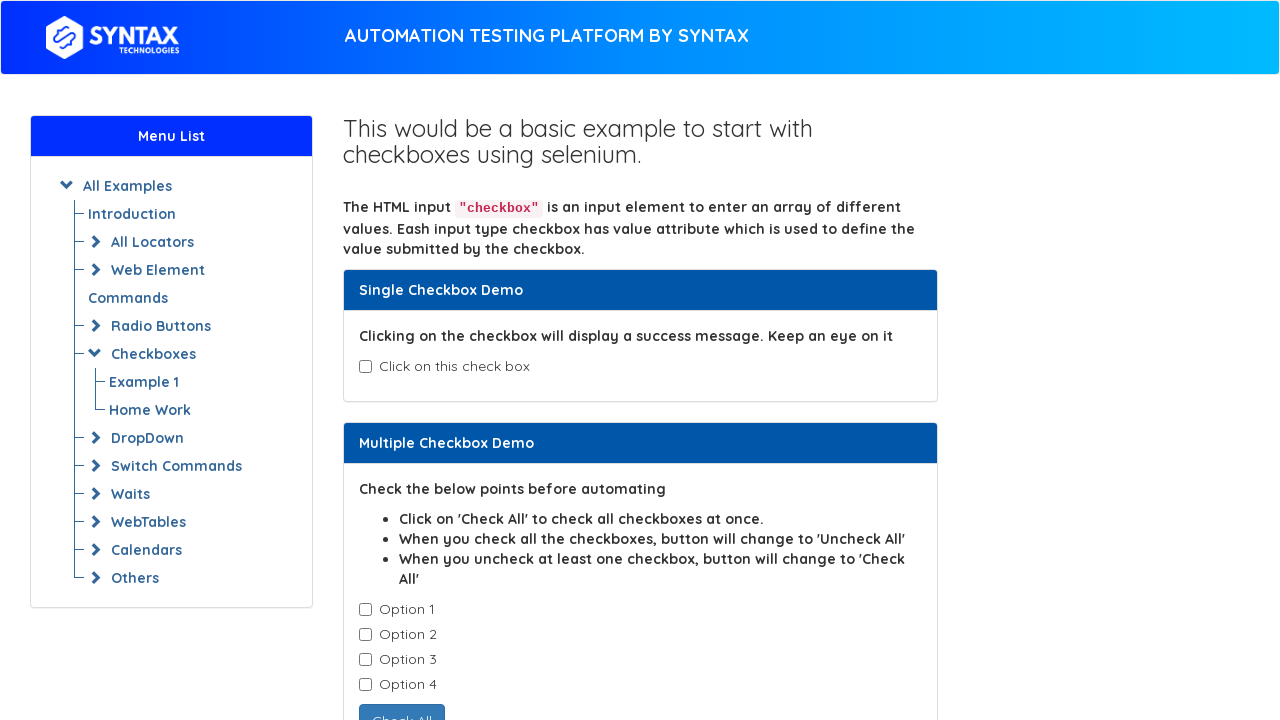

Located checkbox with Option-1 value
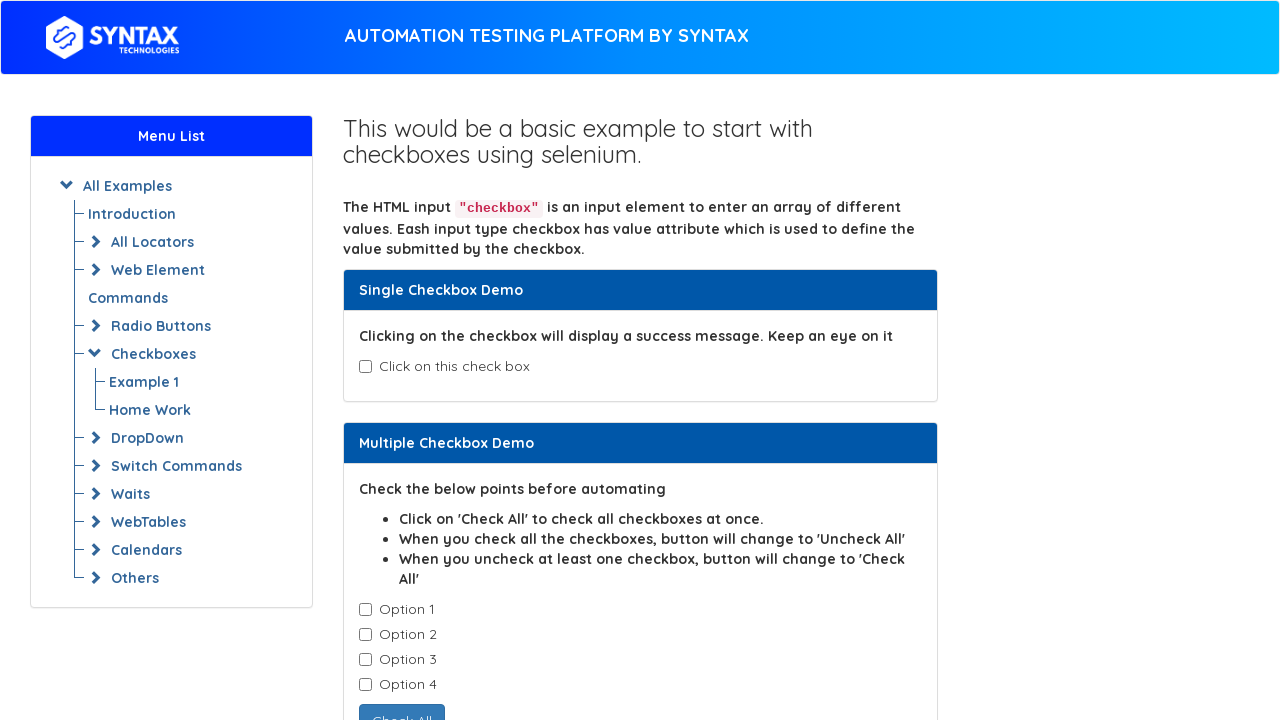

Checked if checkbox is selected
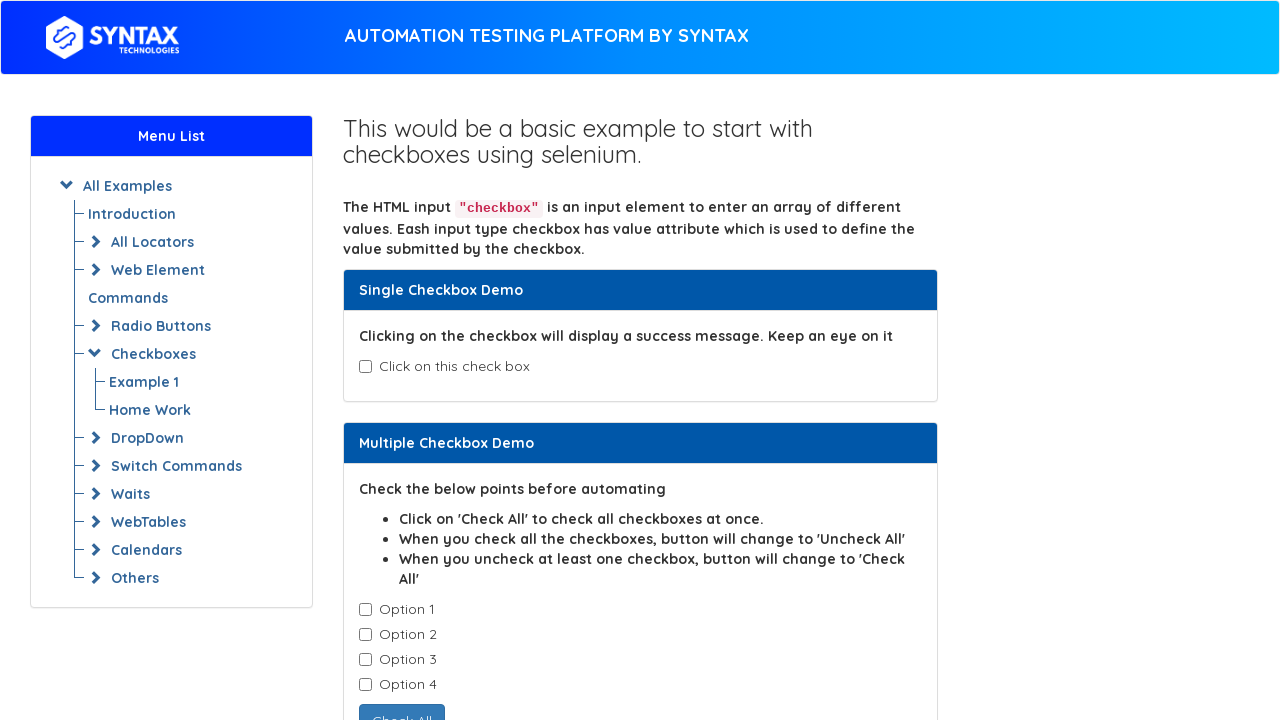

Clicked checkbox to select it at (365, 610) on xpath=//*[@value='Option-1']
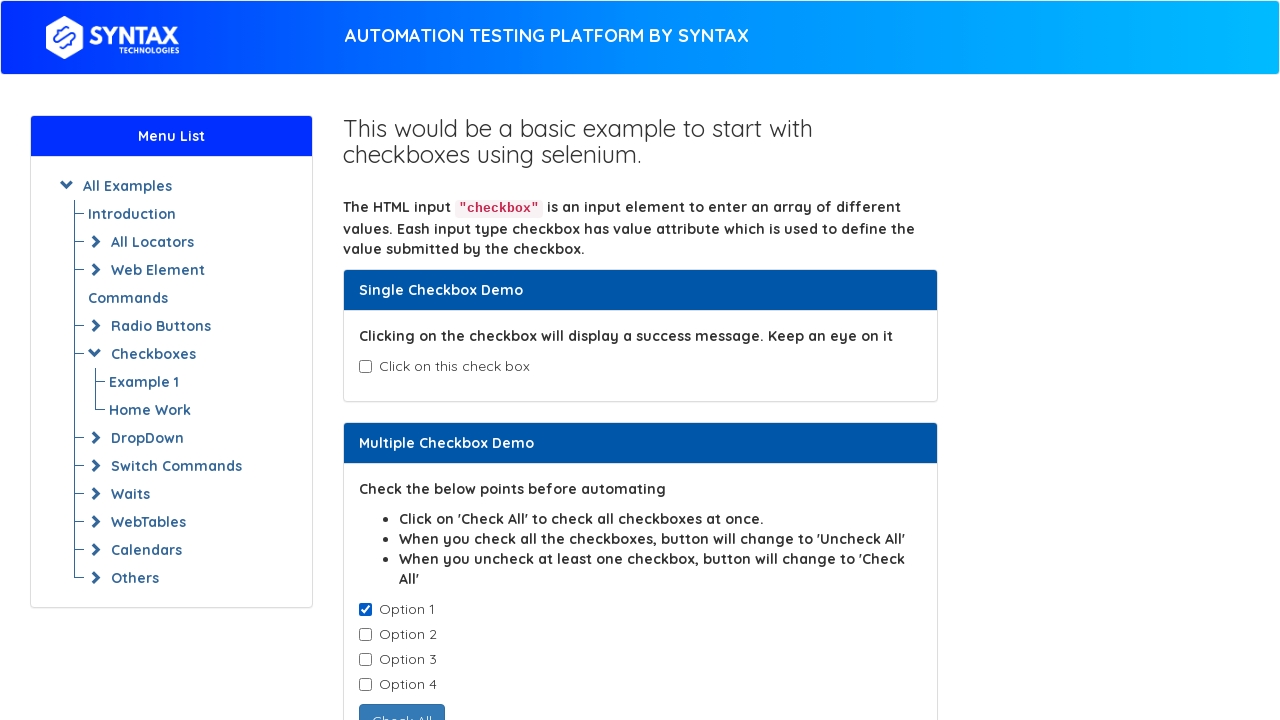

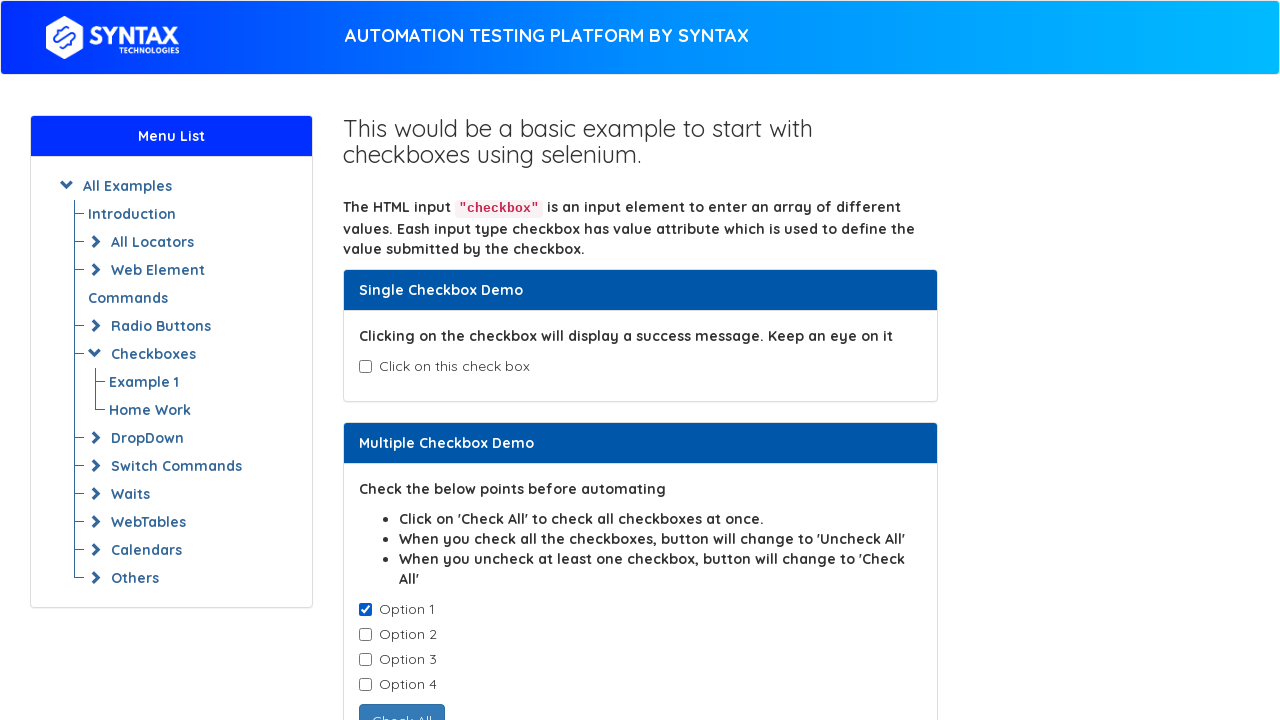